Navigates to Rahul Shetty Academy website and verifies the page loads by checking the title

Starting URL: https://rahulshettyacademy.com

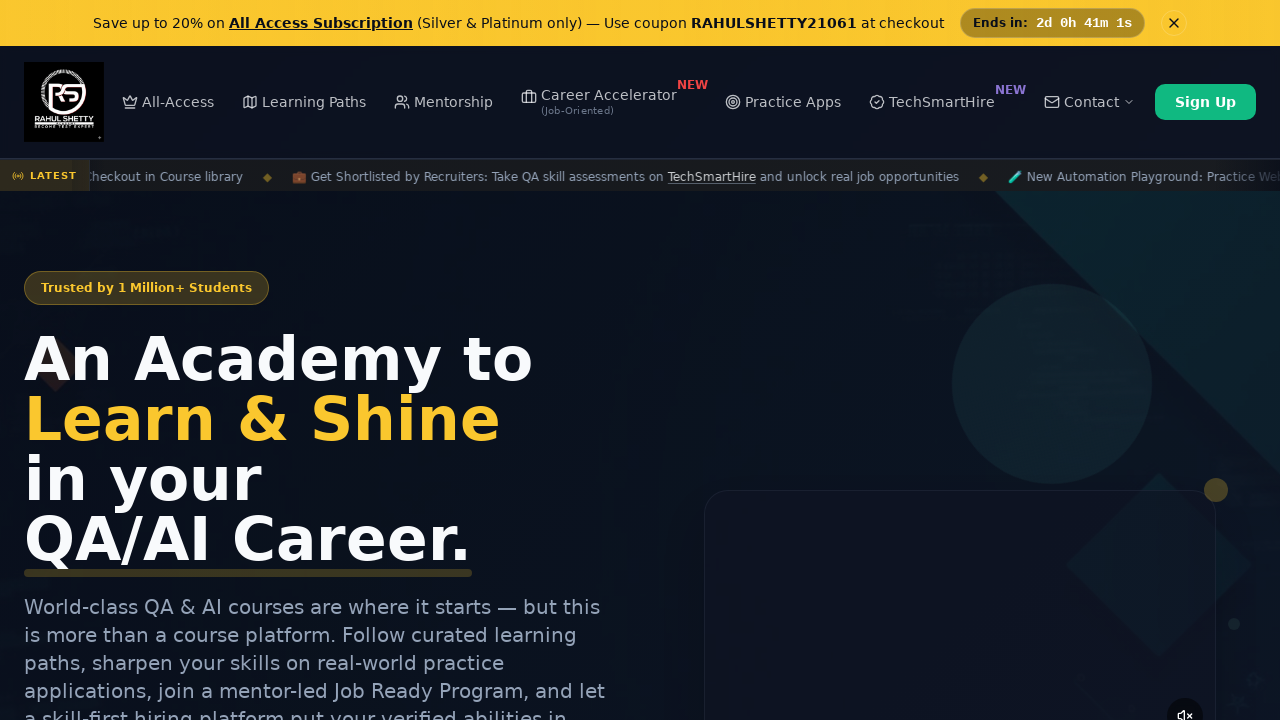

Navigated to Rahul Shetty Academy website
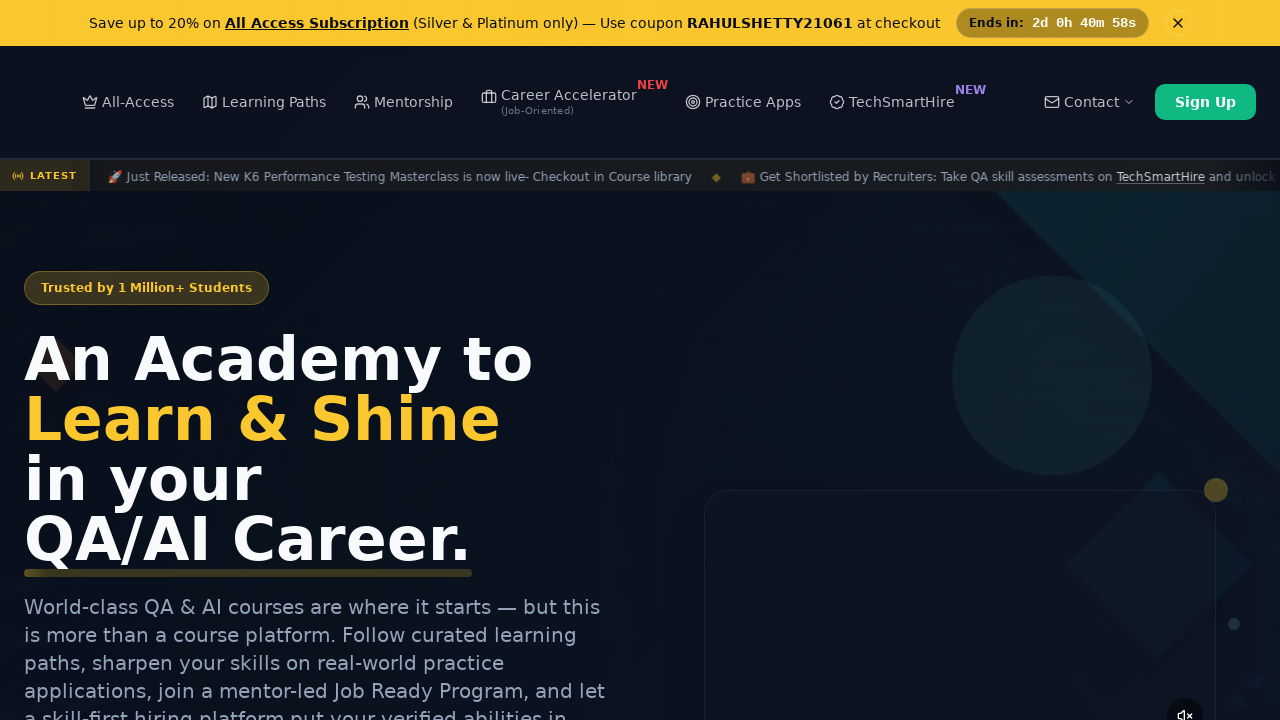

Page loaded and DOM content ready
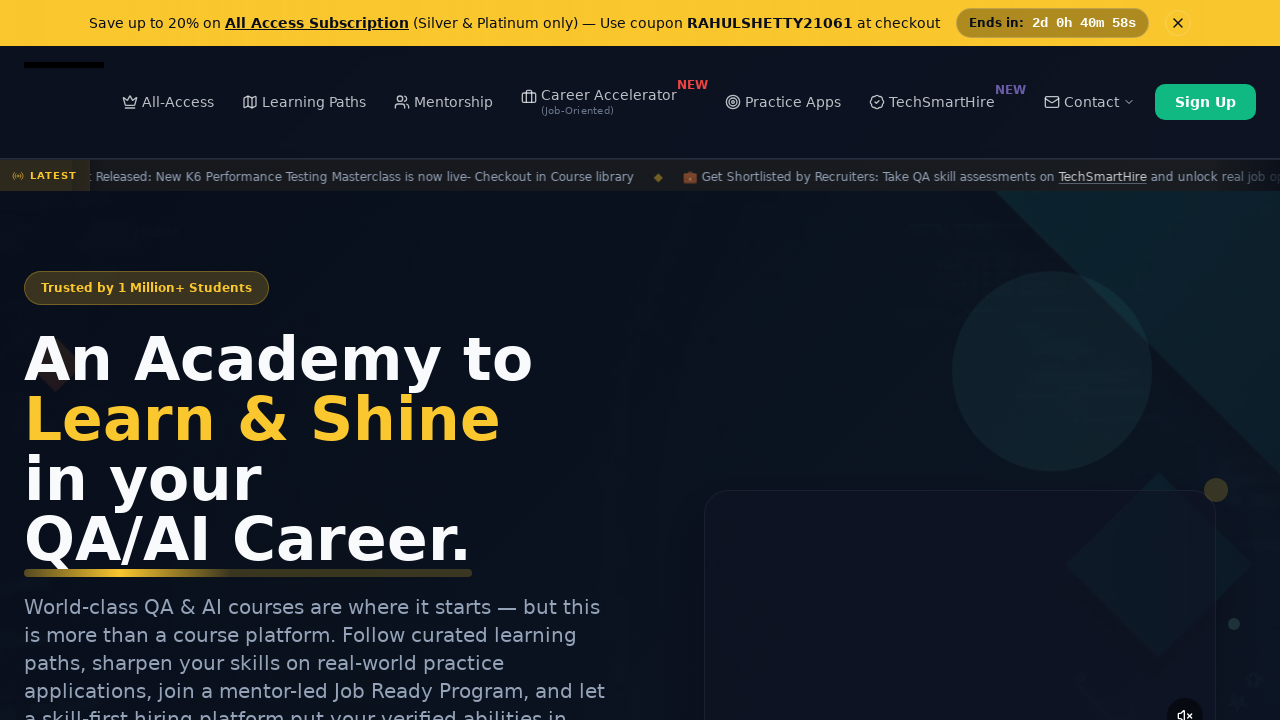

Retrieved page title: Rahul Shetty Academy | QA Automation, Playwright, AI Testing & Online Training
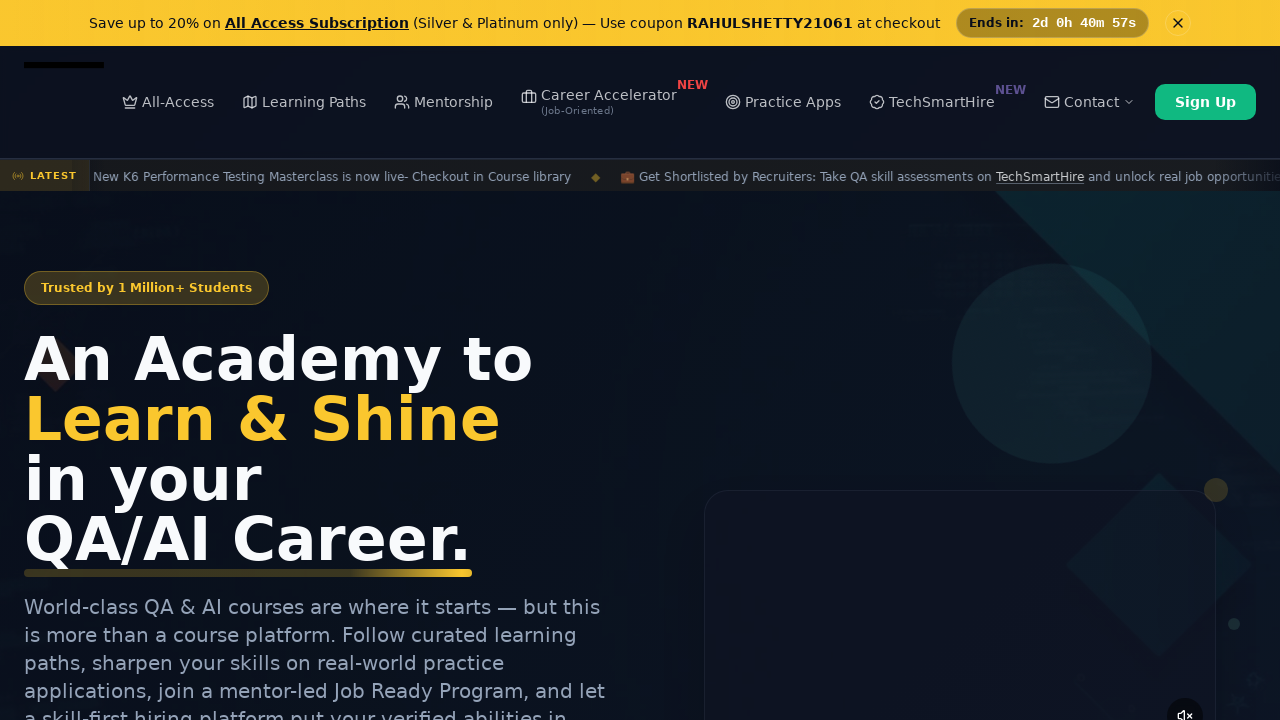

Printed page title to console
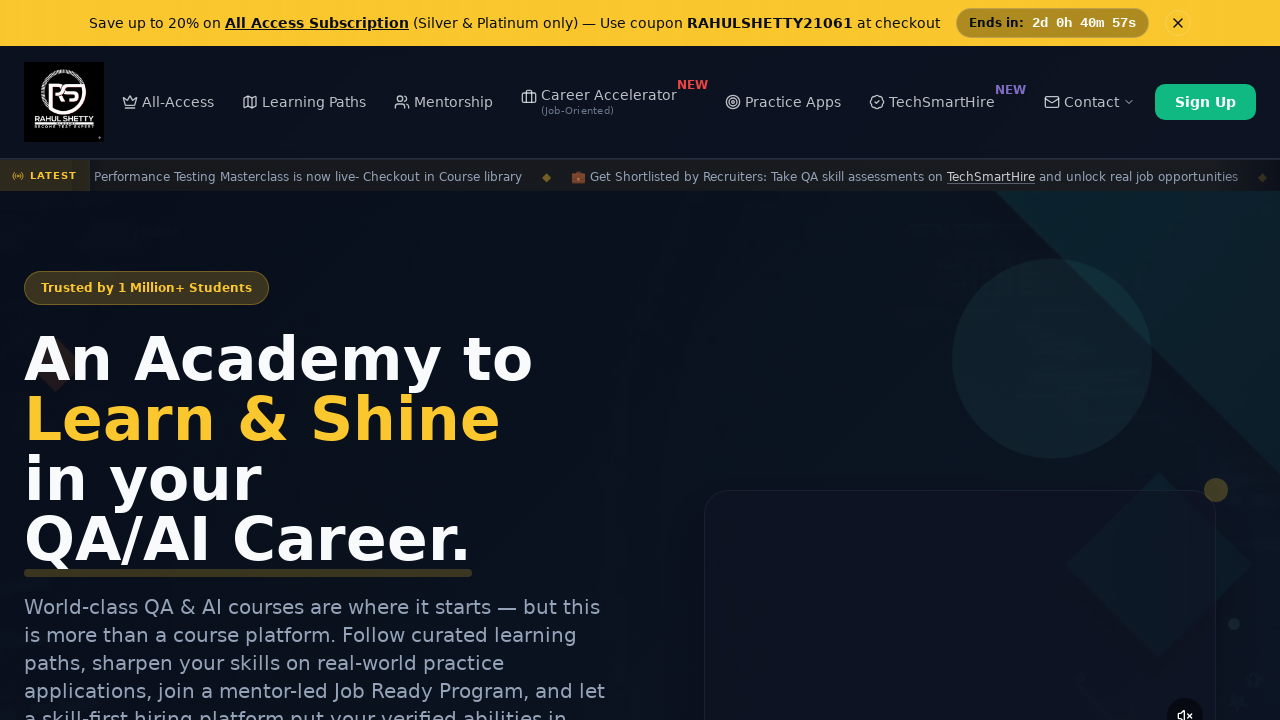

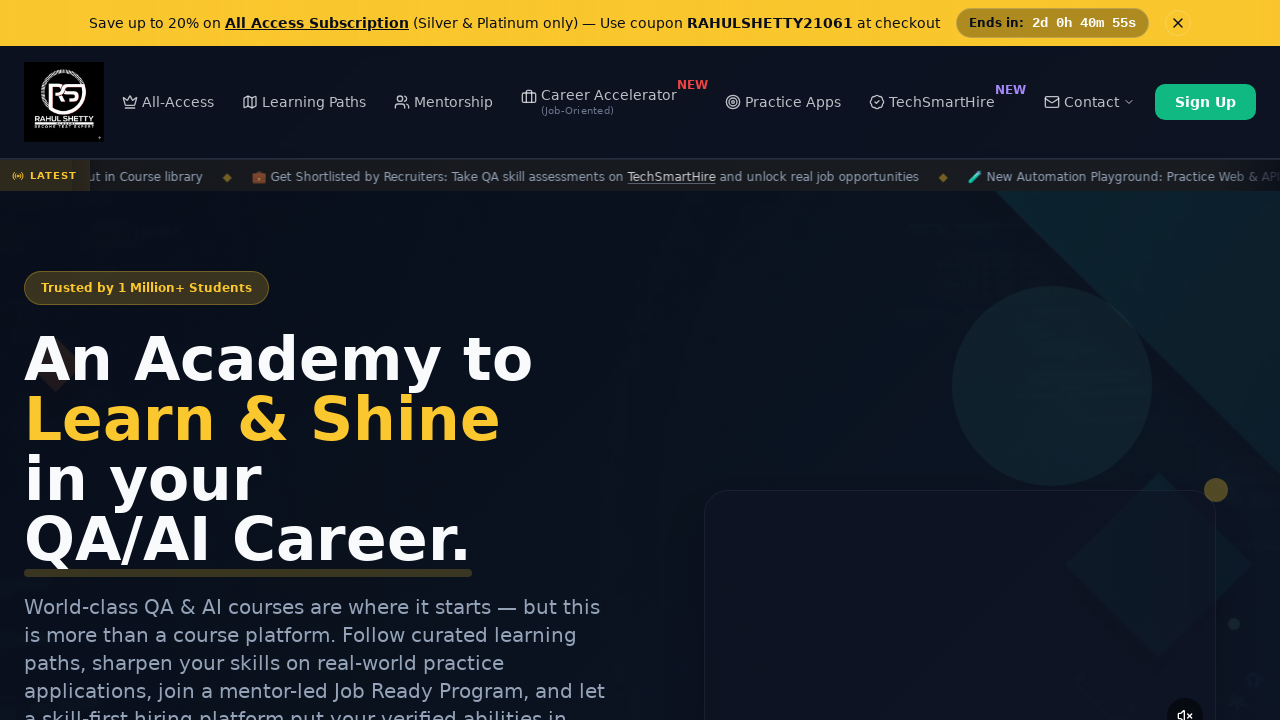